Tests large DOM page by finding specific elements and highlighting them using JavaScript

Starting URL: http://the-internet.herokuapp.com/large

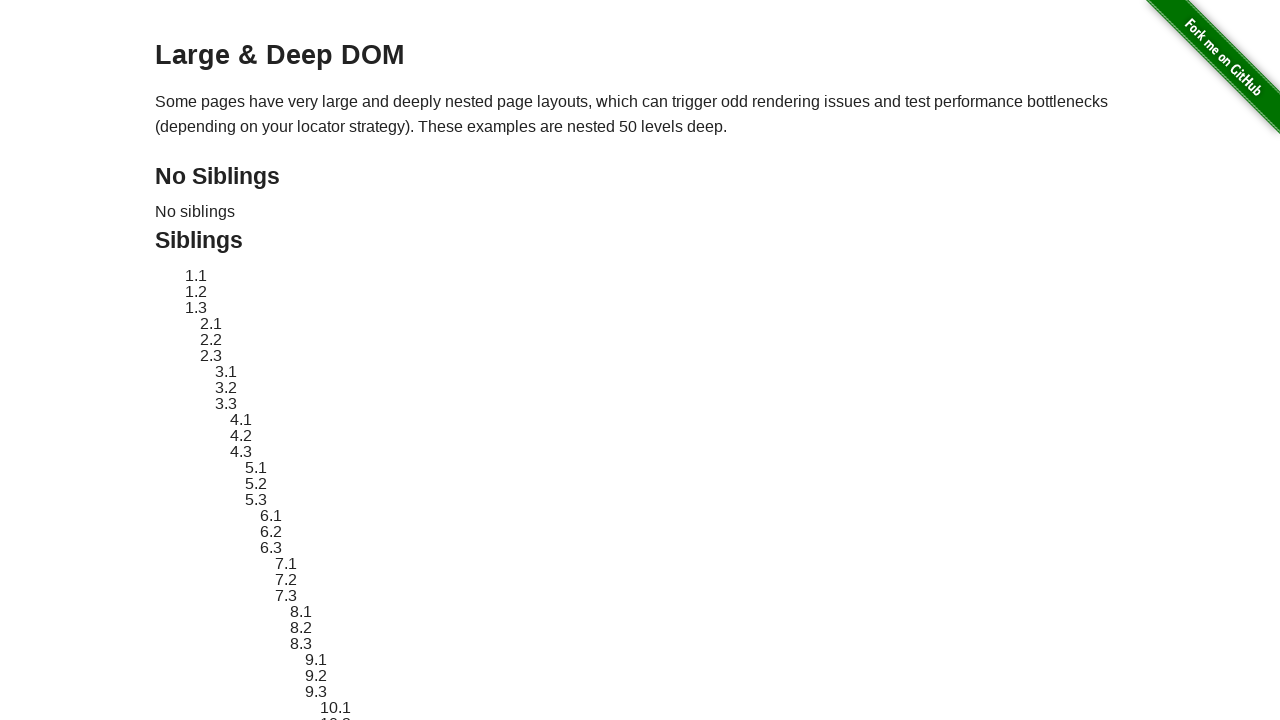

Waited for element with id 'sibling-2.3' to load
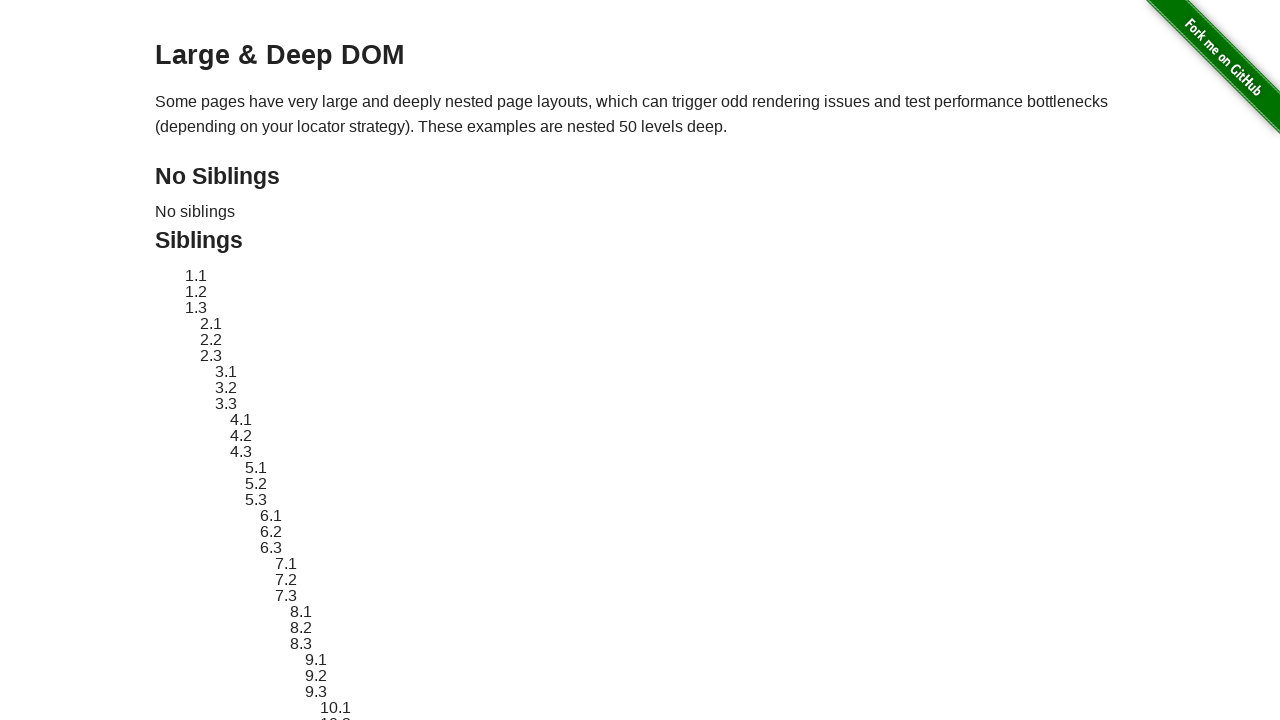

Highlighted element 'sibling-2.3' with green border
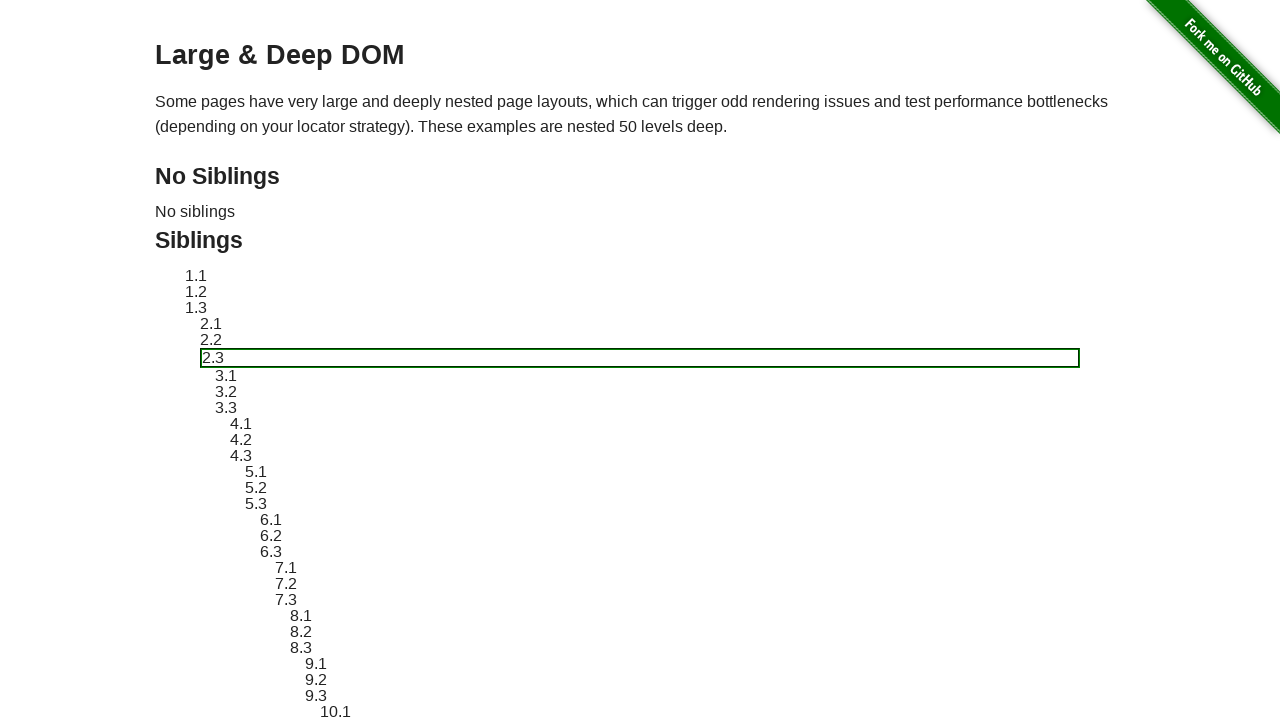

Highlighted element 'sibling-2.2' with red border
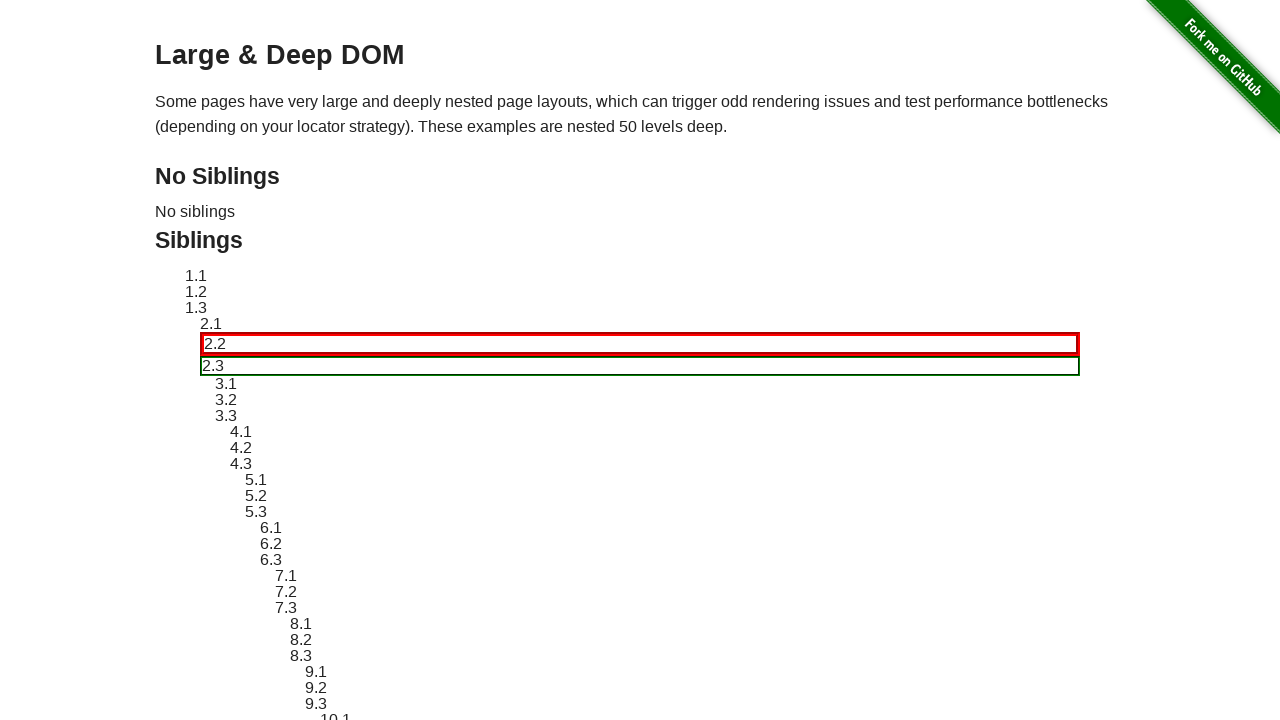

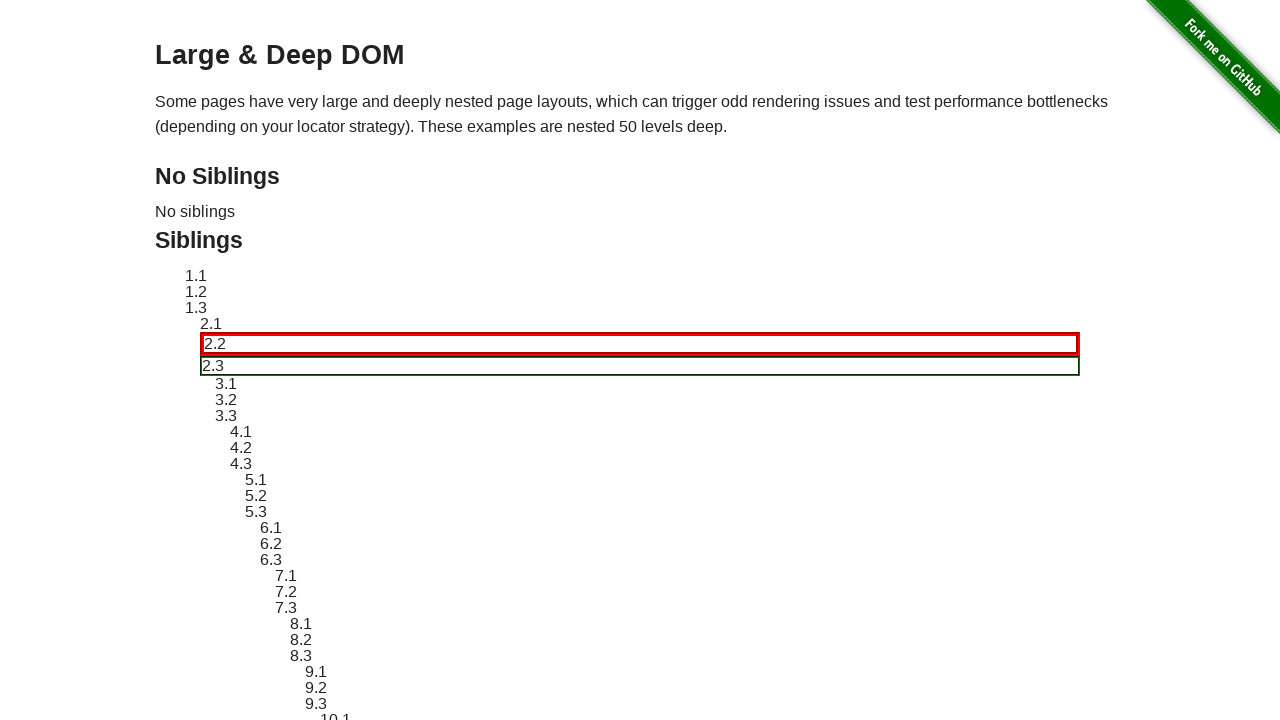